Verifies that the home page title is "STORE"

Starting URL: https://www.demoblaze.com/index.html

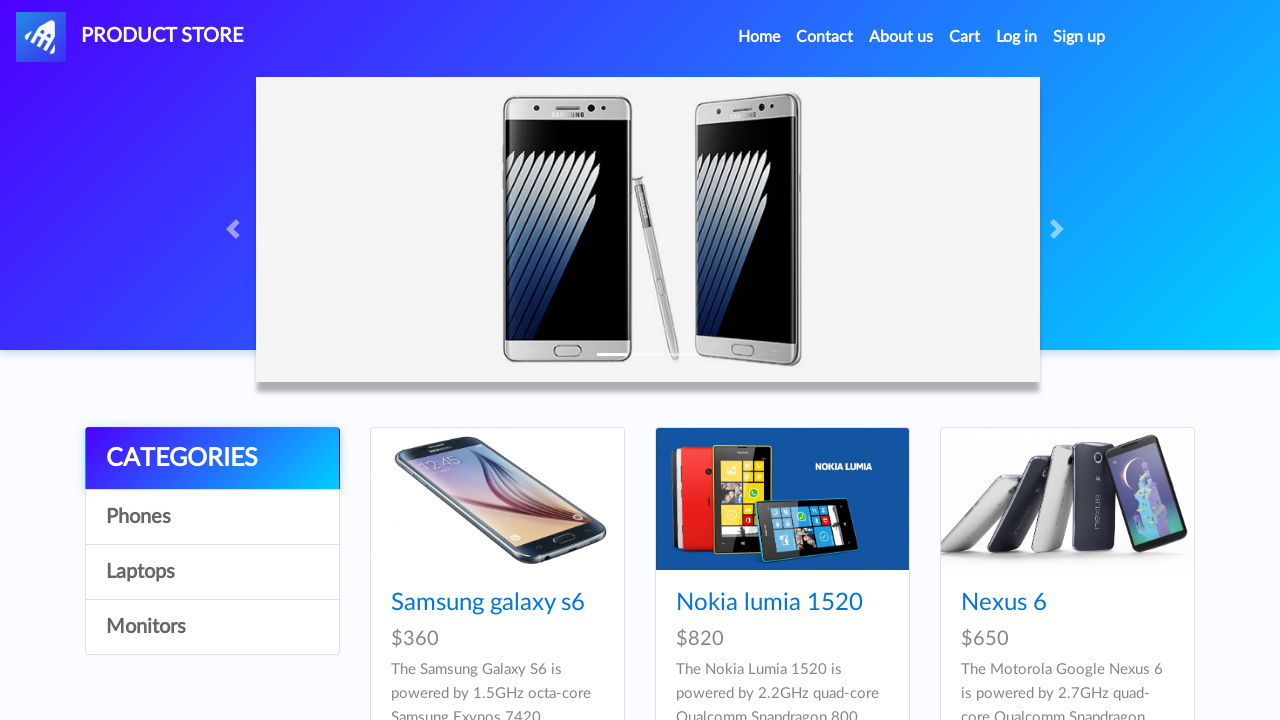

Verified home page title is 'STORE'
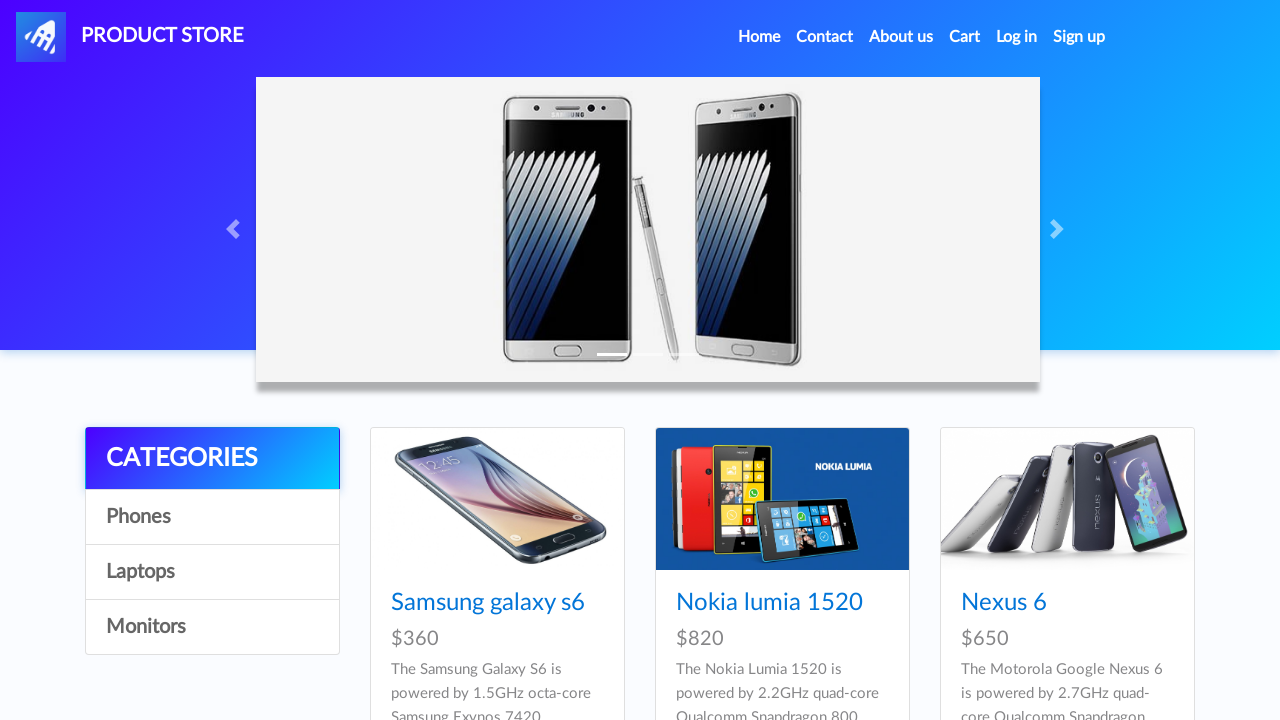

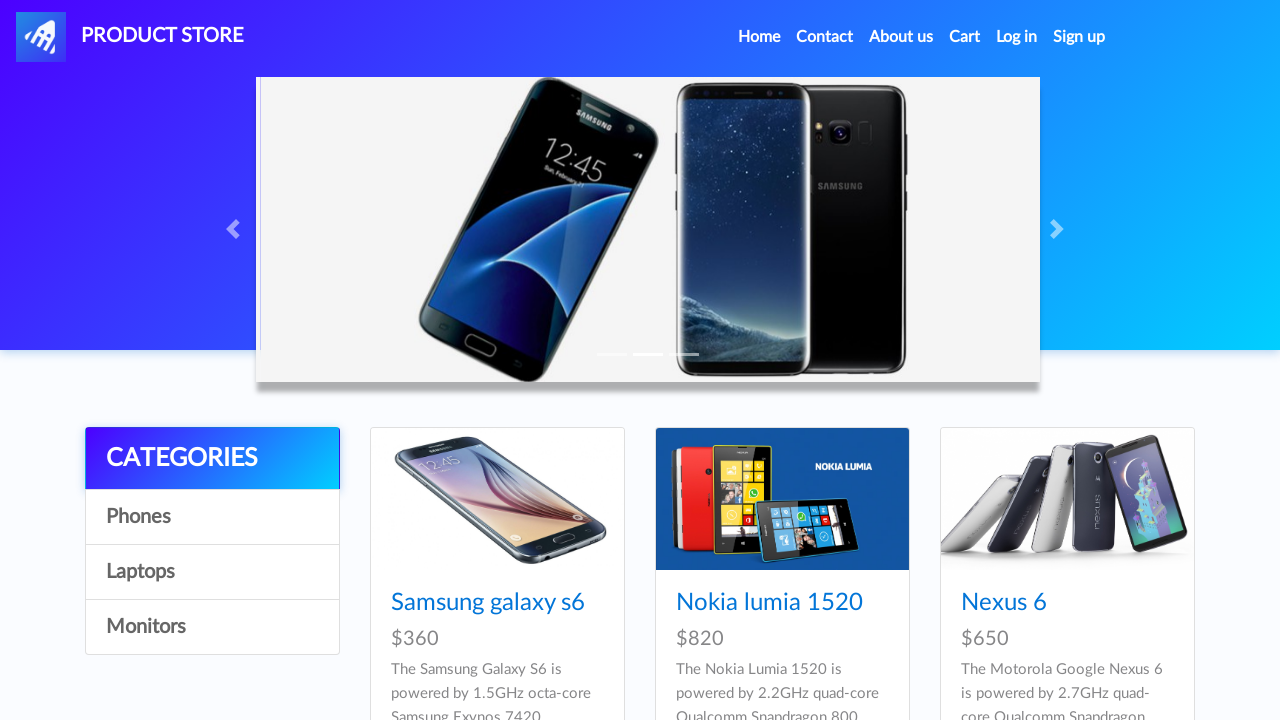